Tests checkbox functionality by verifying initial states and toggling checkbox selections

Starting URL: https://practice.cydeo.com/checkboxes

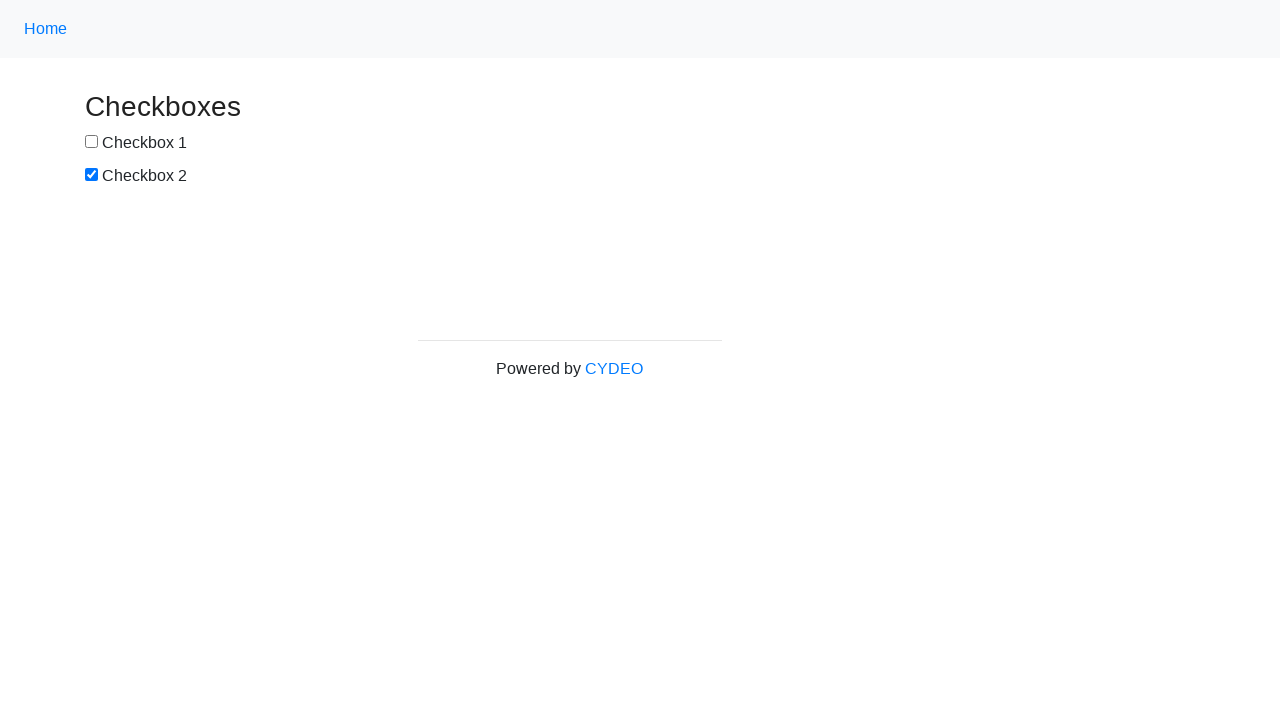

Located checkbox1 element
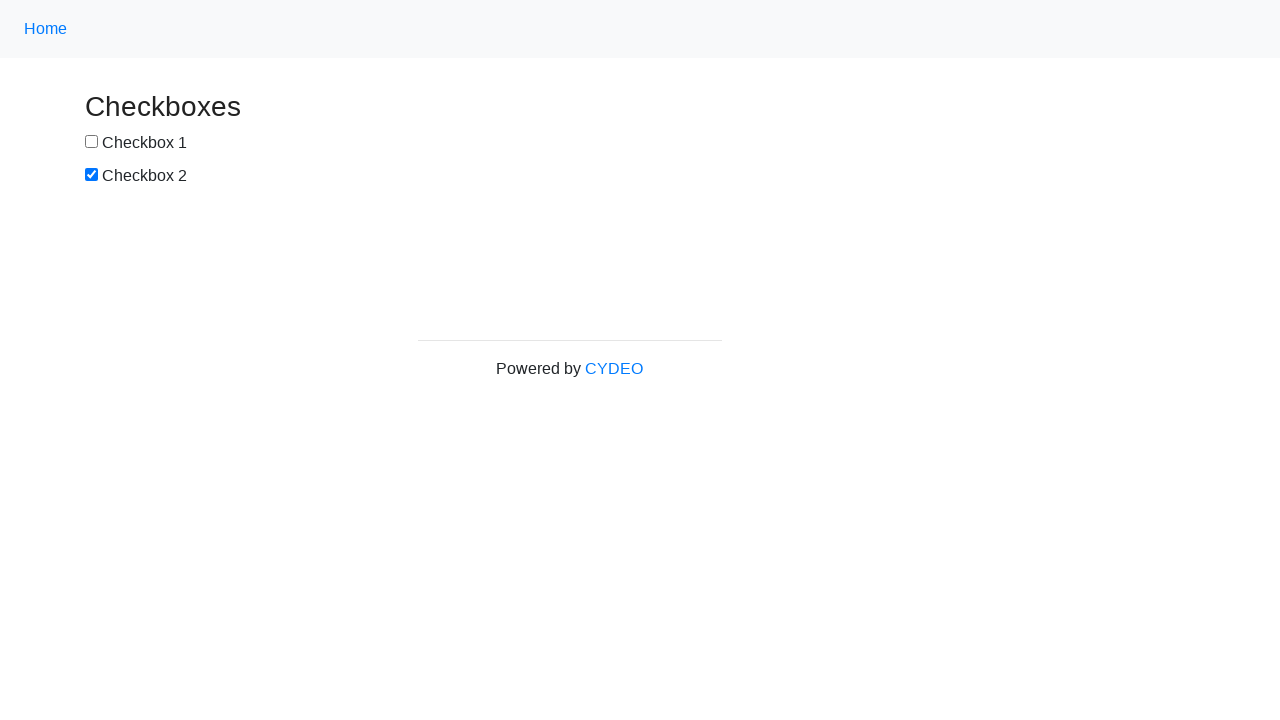

Located checkbox2 element
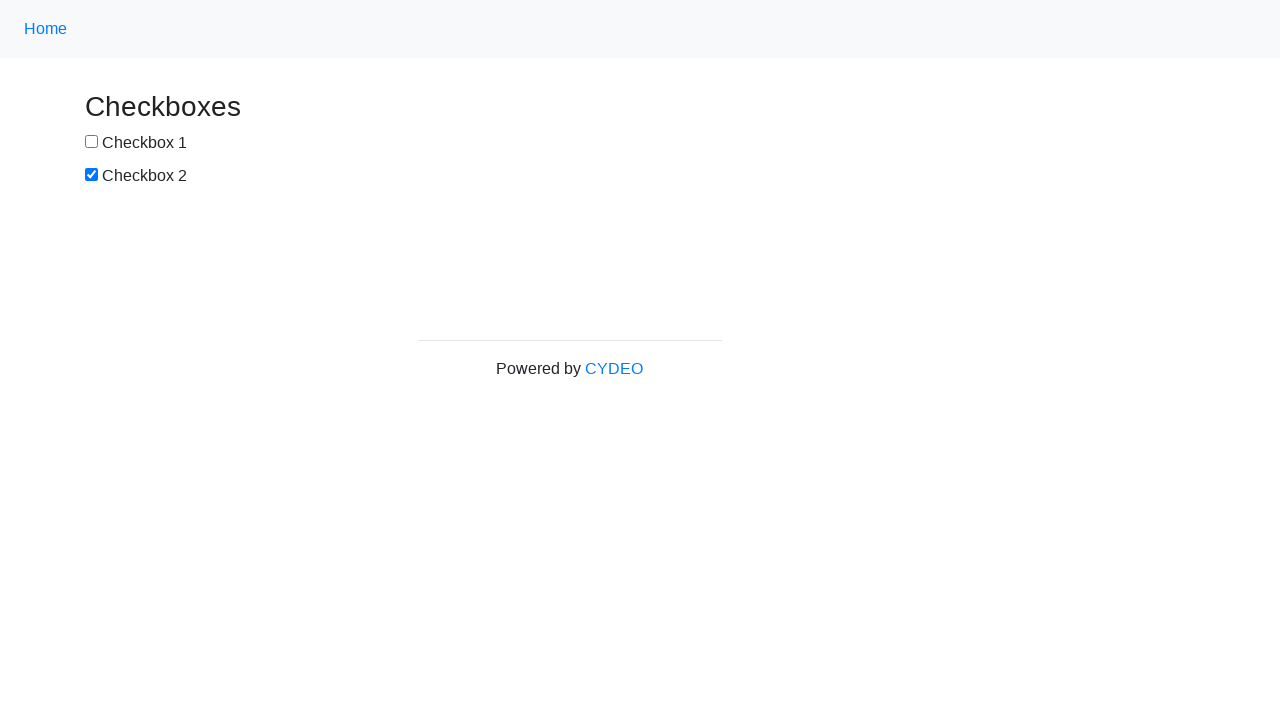

Verified checkbox1 is not checked by default
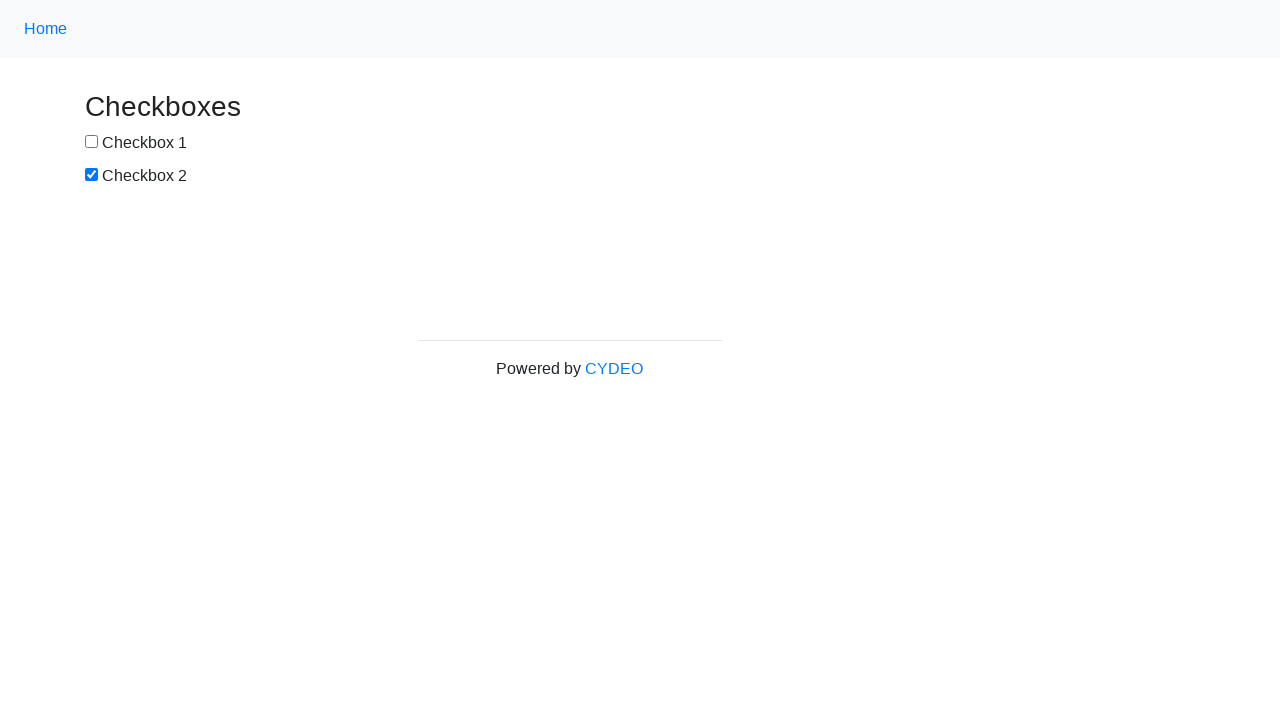

Verified checkbox2 is checked by default
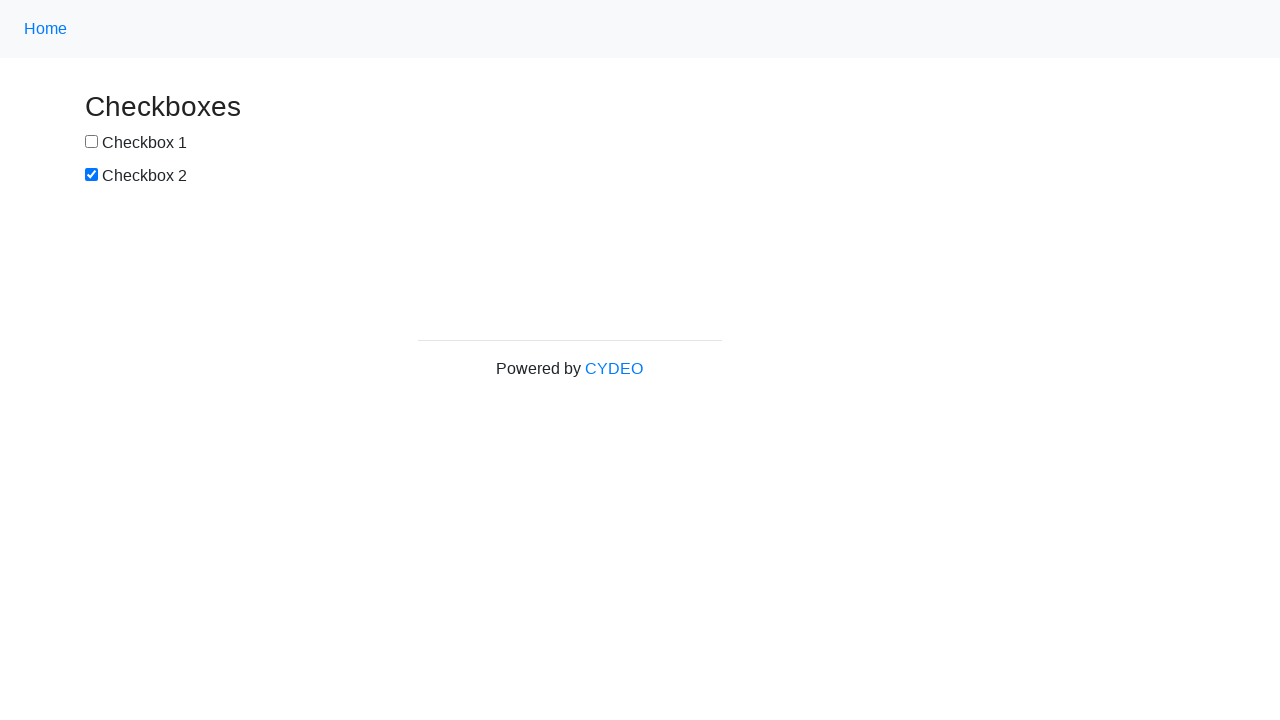

Clicked checkbox1 to select it at (92, 142) on input[name='checkbox1']
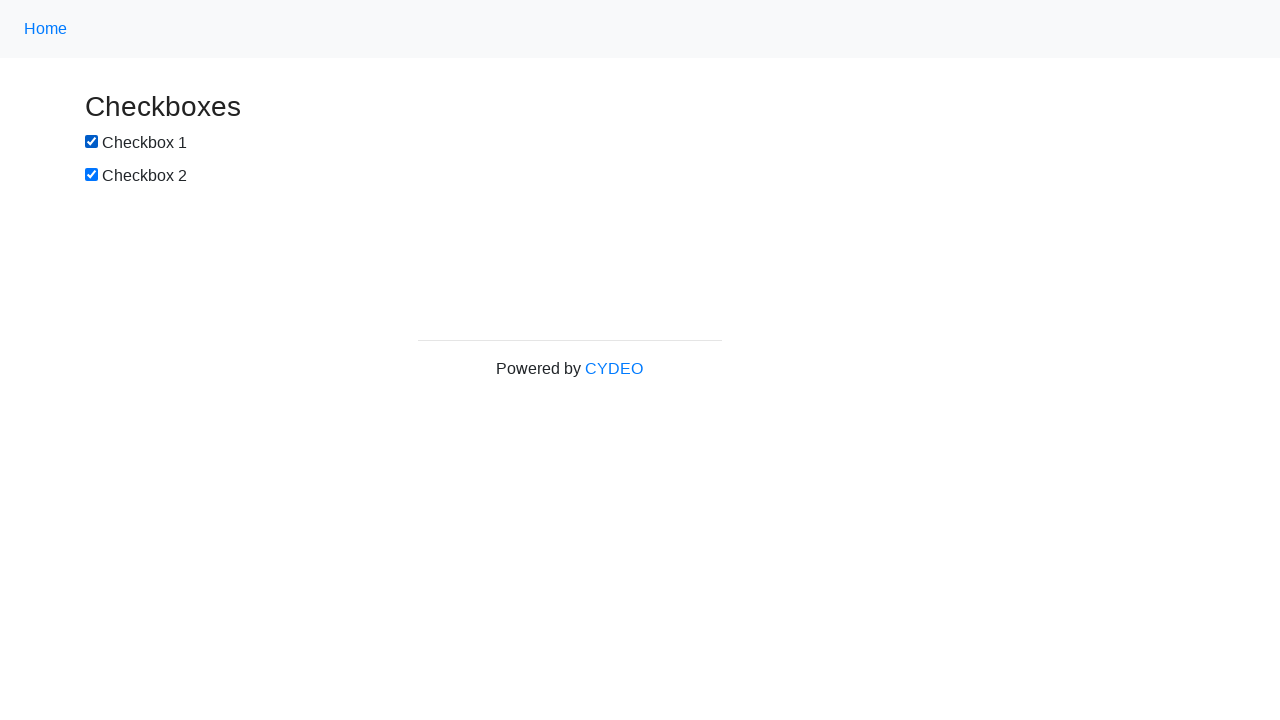

Clicked checkbox2 to deselect it at (92, 175) on input[name='checkbox2']
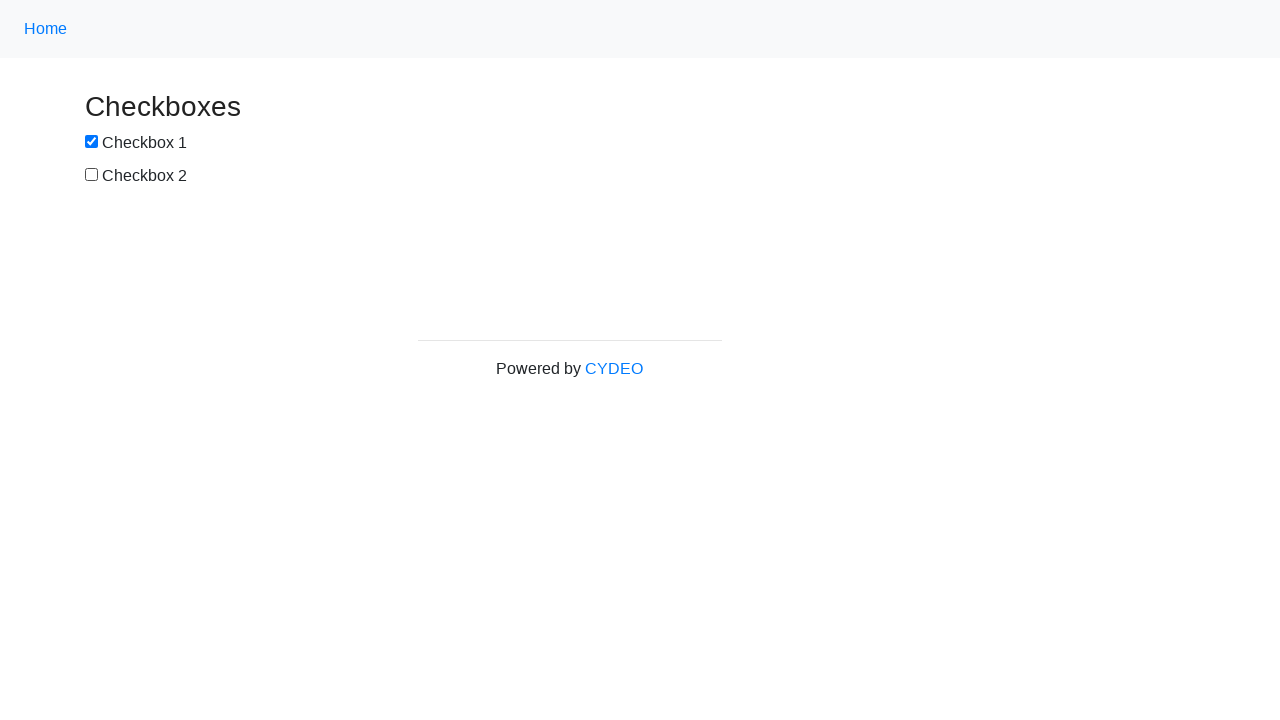

Verified checkbox1 is now checked
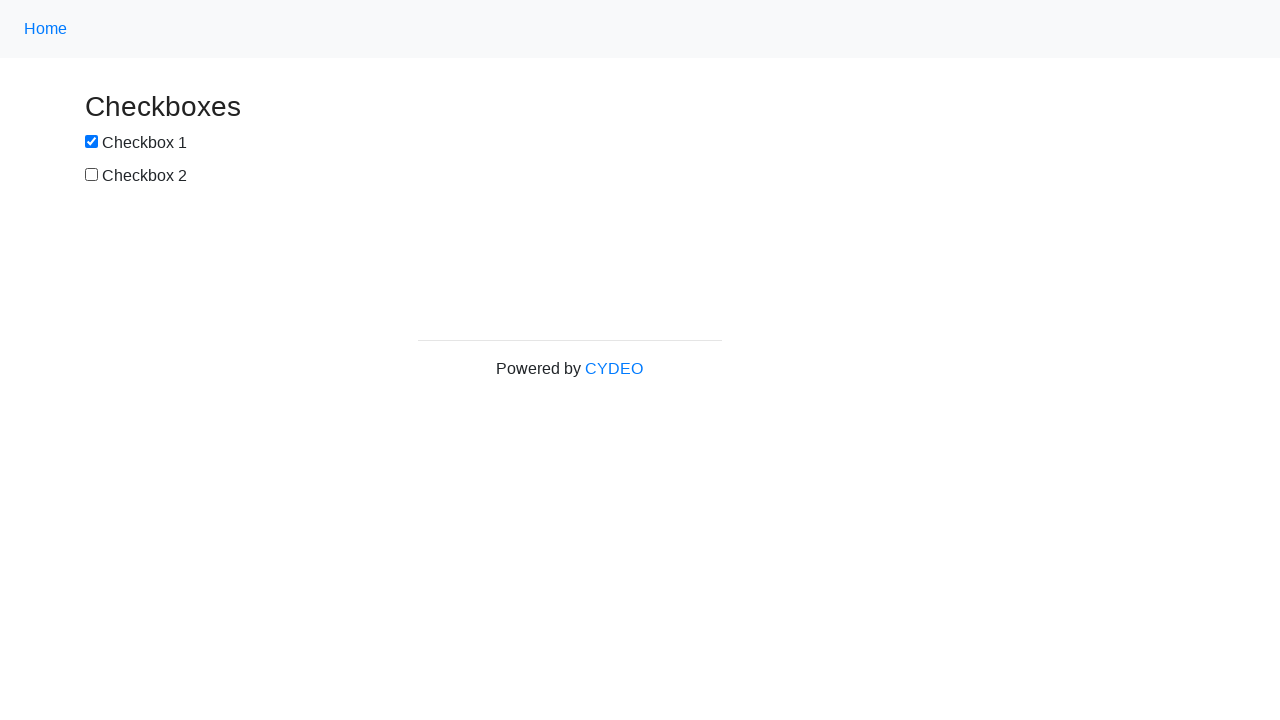

Verified checkbox2 is now unchecked
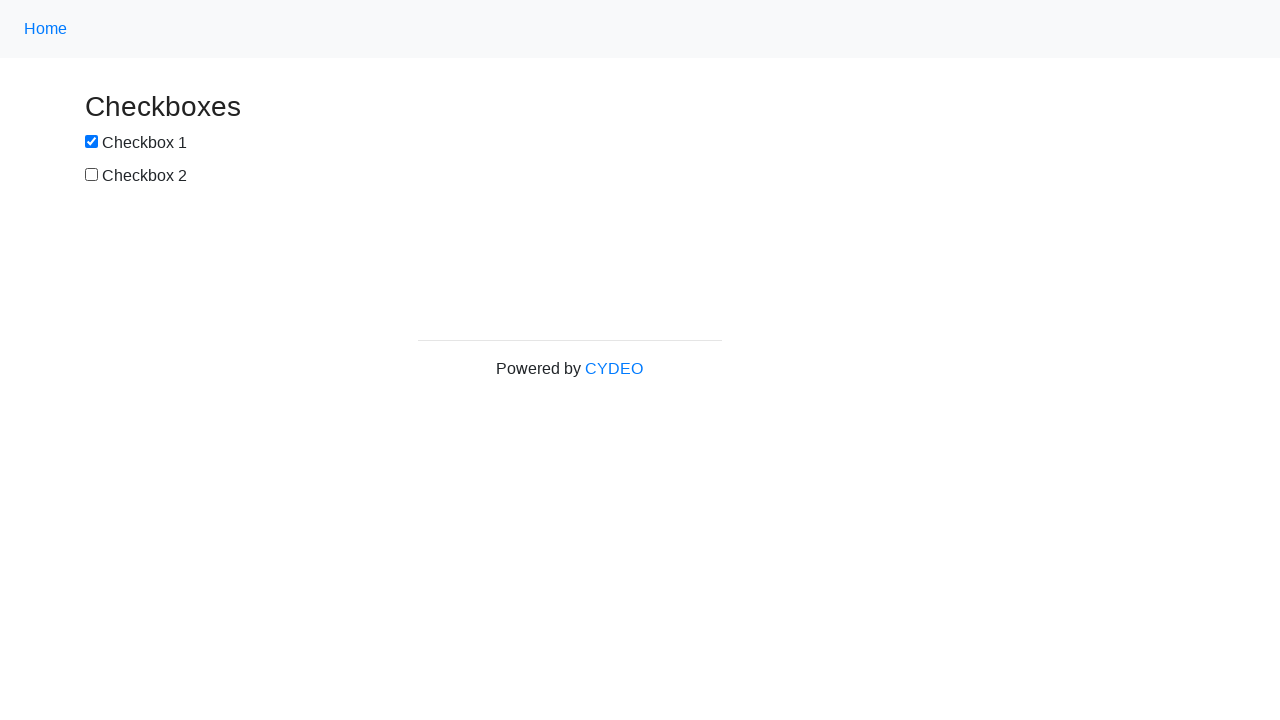

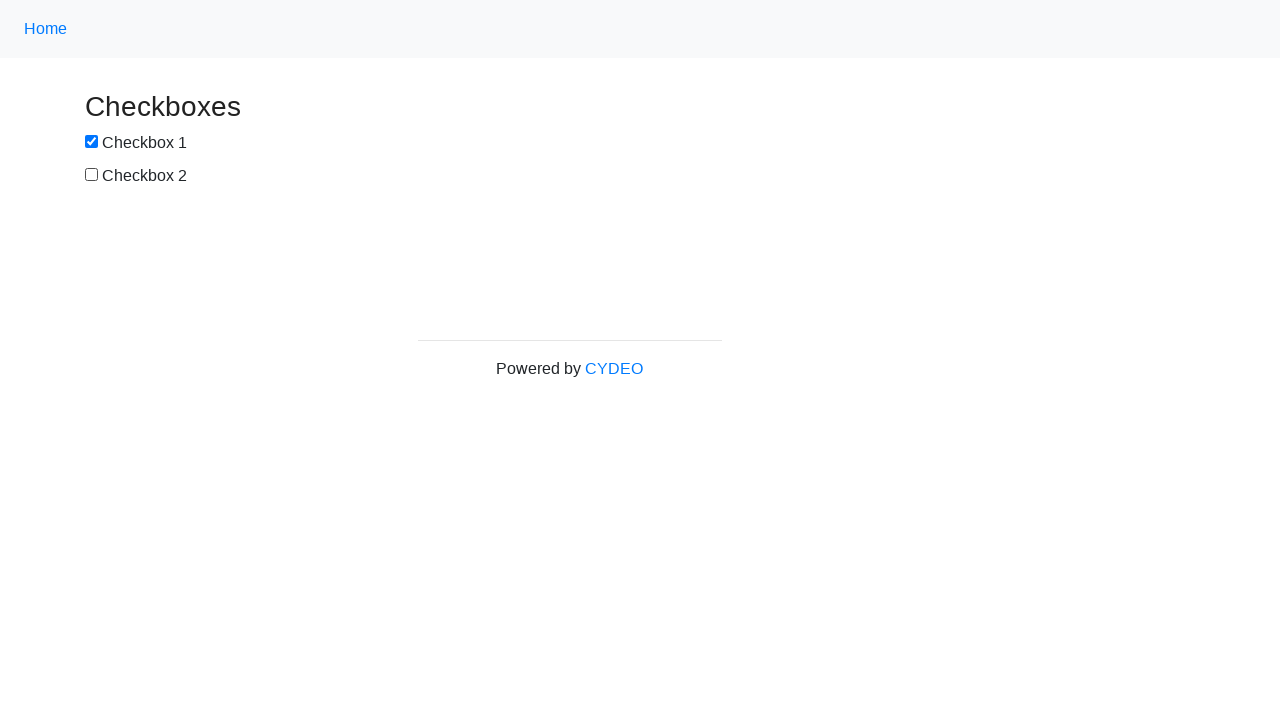